Solves a mathematical puzzle by extracting a value from an image element's attribute, calculating a result, and submitting the answer along with checkbox and radio button selections

Starting URL: http://suninjuly.github.io/get_attribute.html

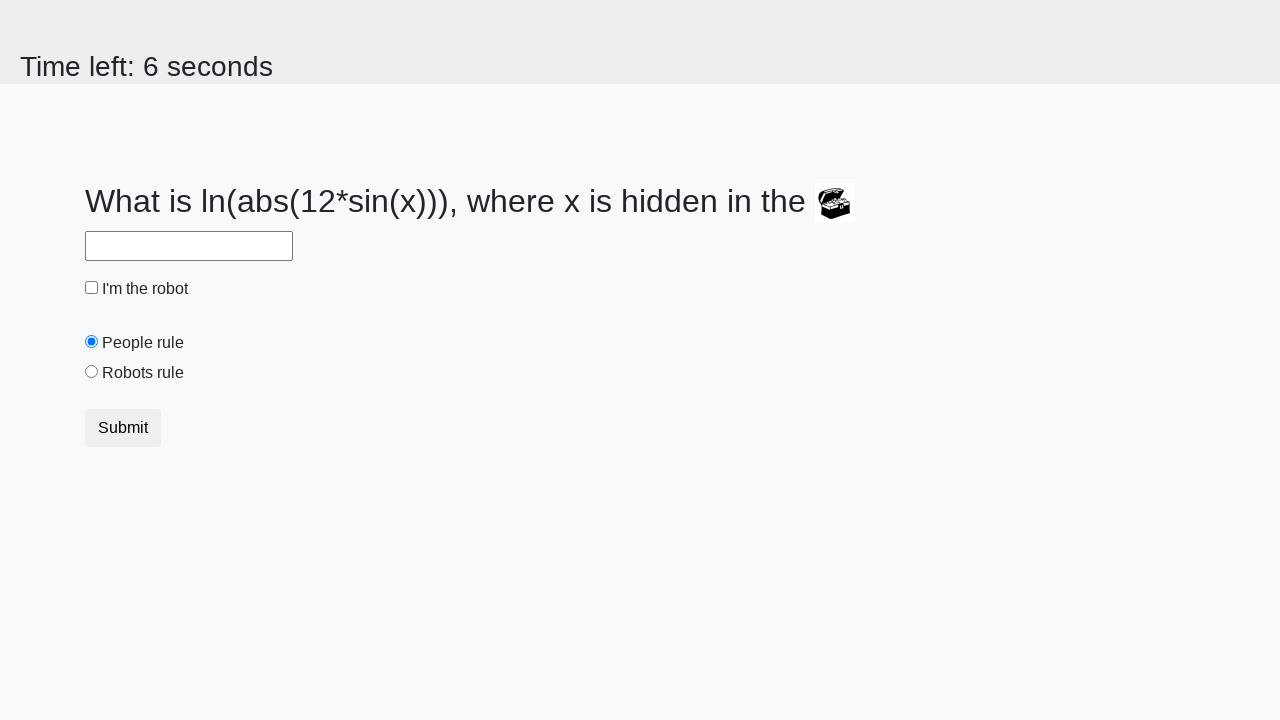

Located treasure image element
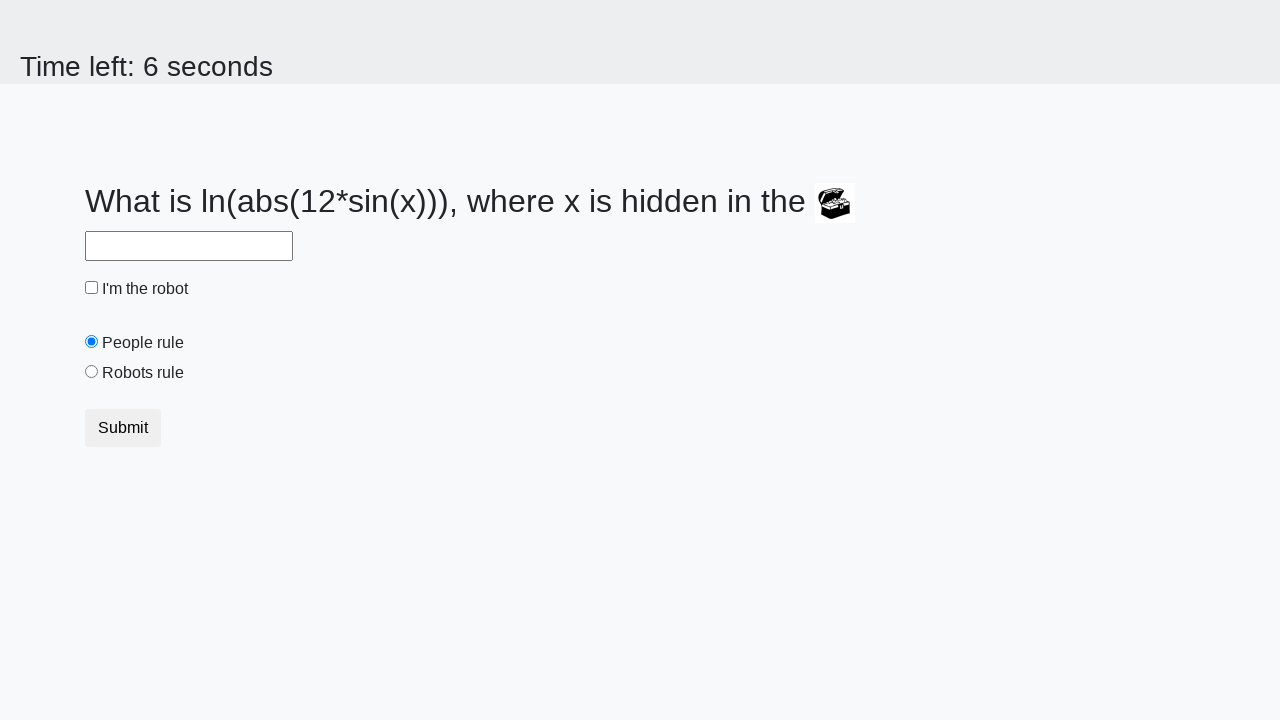

Extracted valuex attribute from treasure image
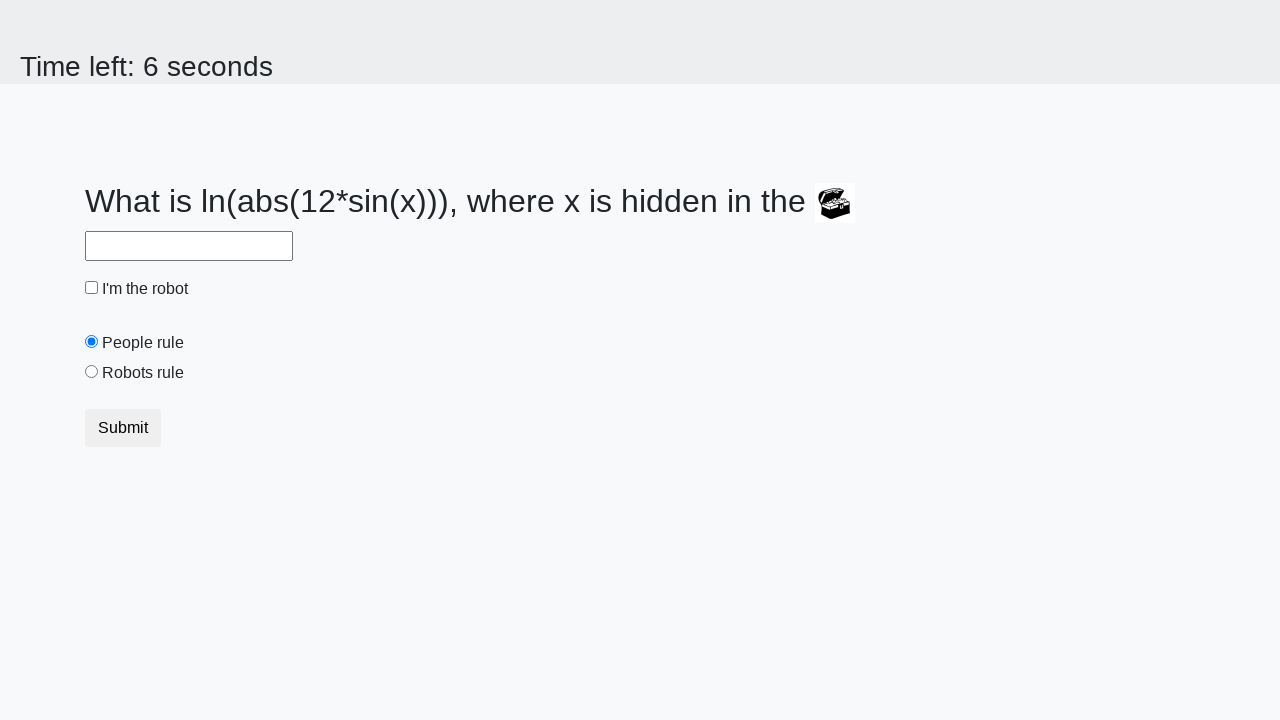

Calculated result from x_value: 2.2286313308010257
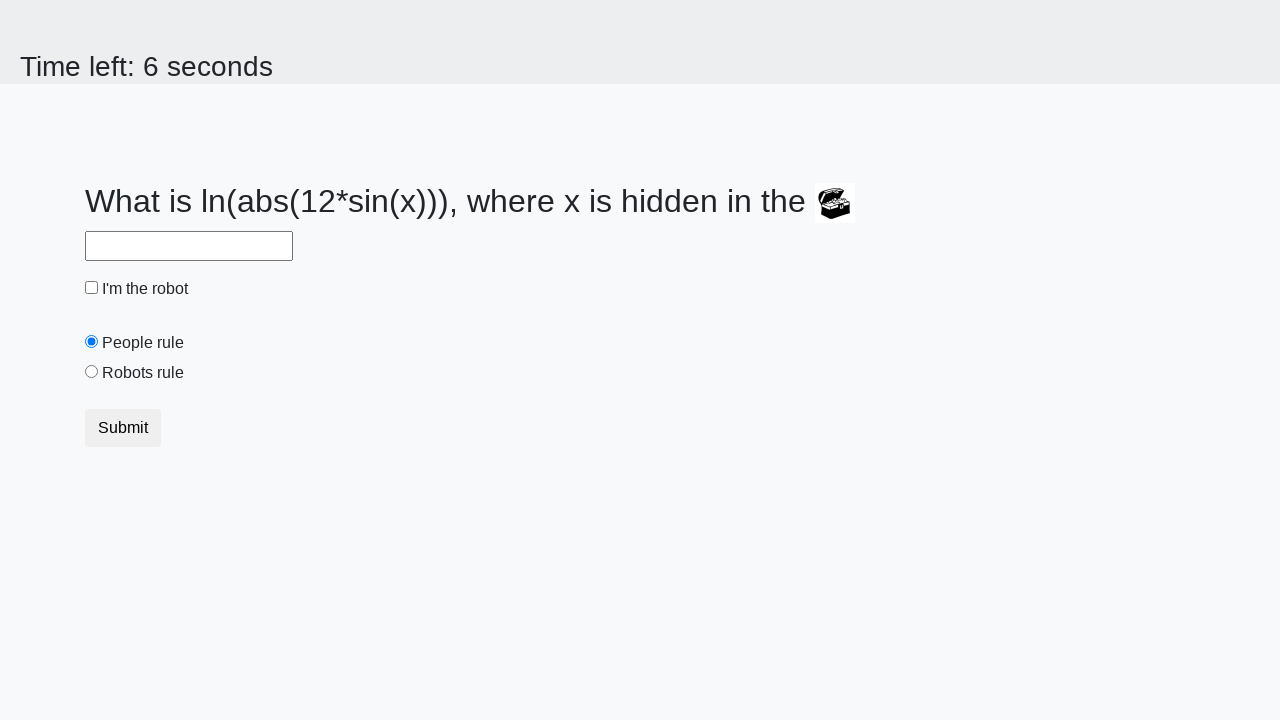

Filled answer field with calculated result on #answer
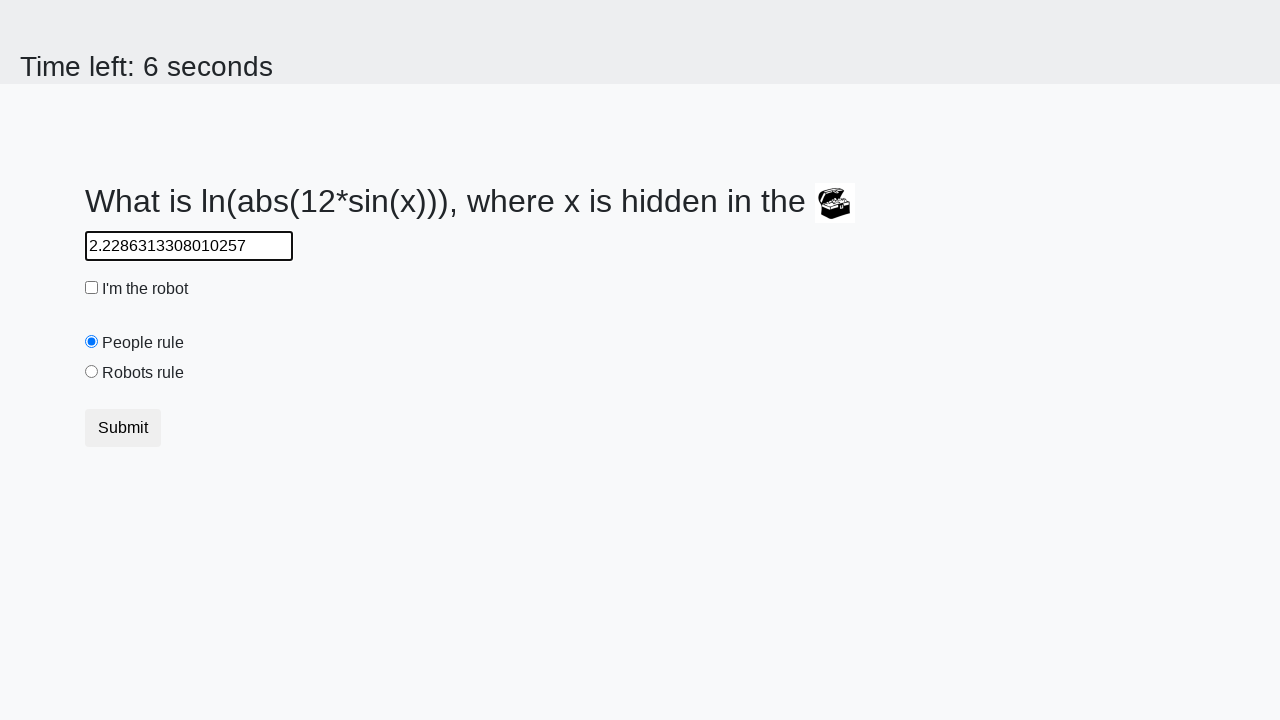

Checked robot checkbox at (92, 288) on #robotCheckbox
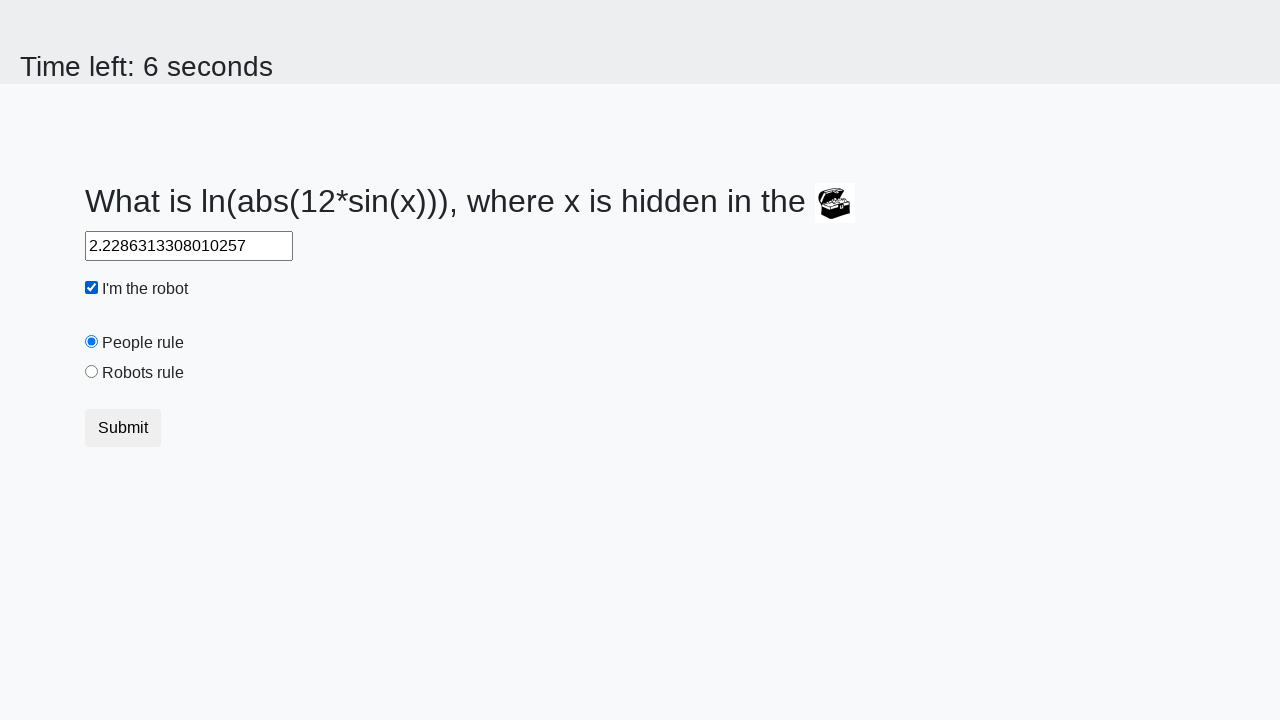

Selected 'Robots rule!' radio button at (92, 372) on #robotsRule
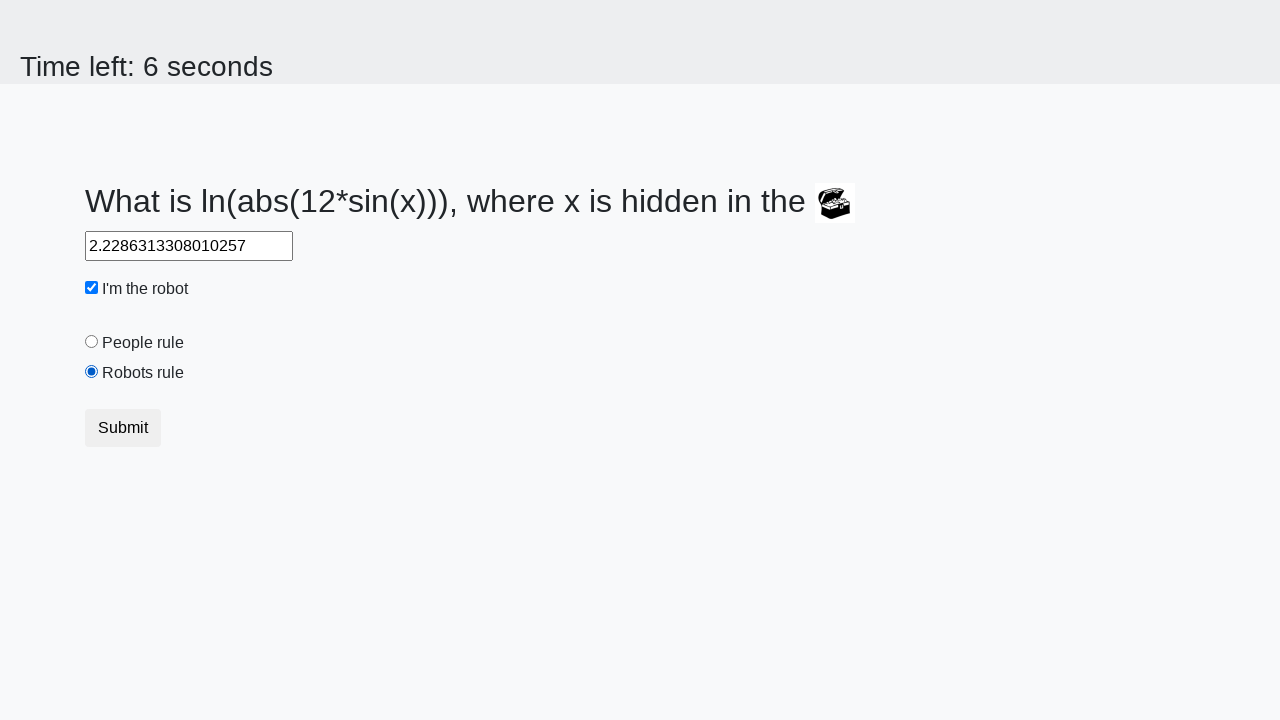

Clicked submit button at (123, 428) on .btn.btn-default
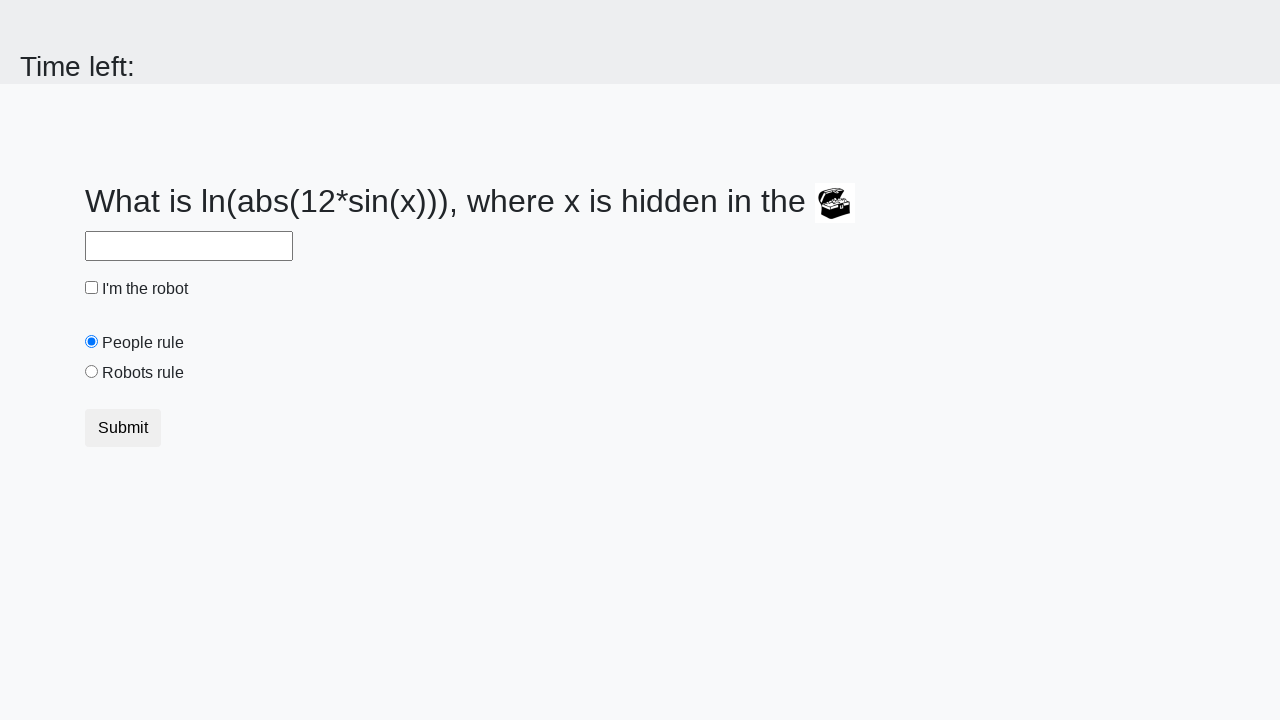

Set up alert handler to accept dialogs
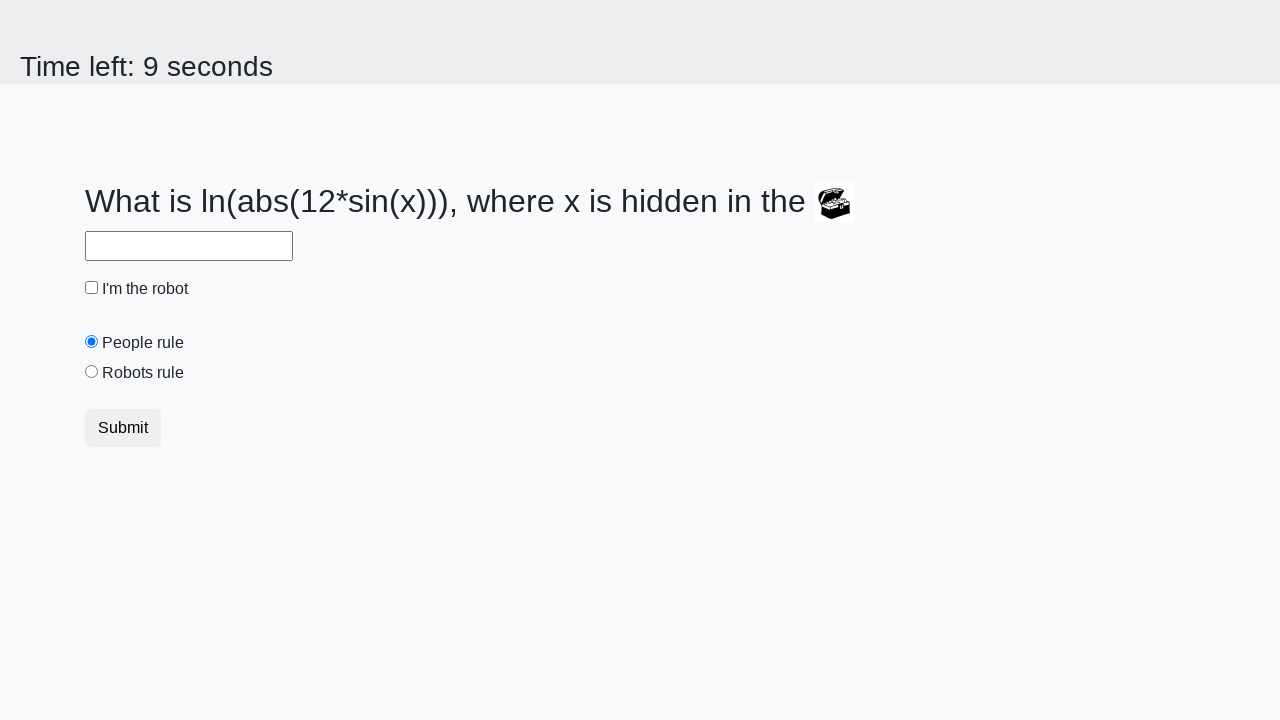

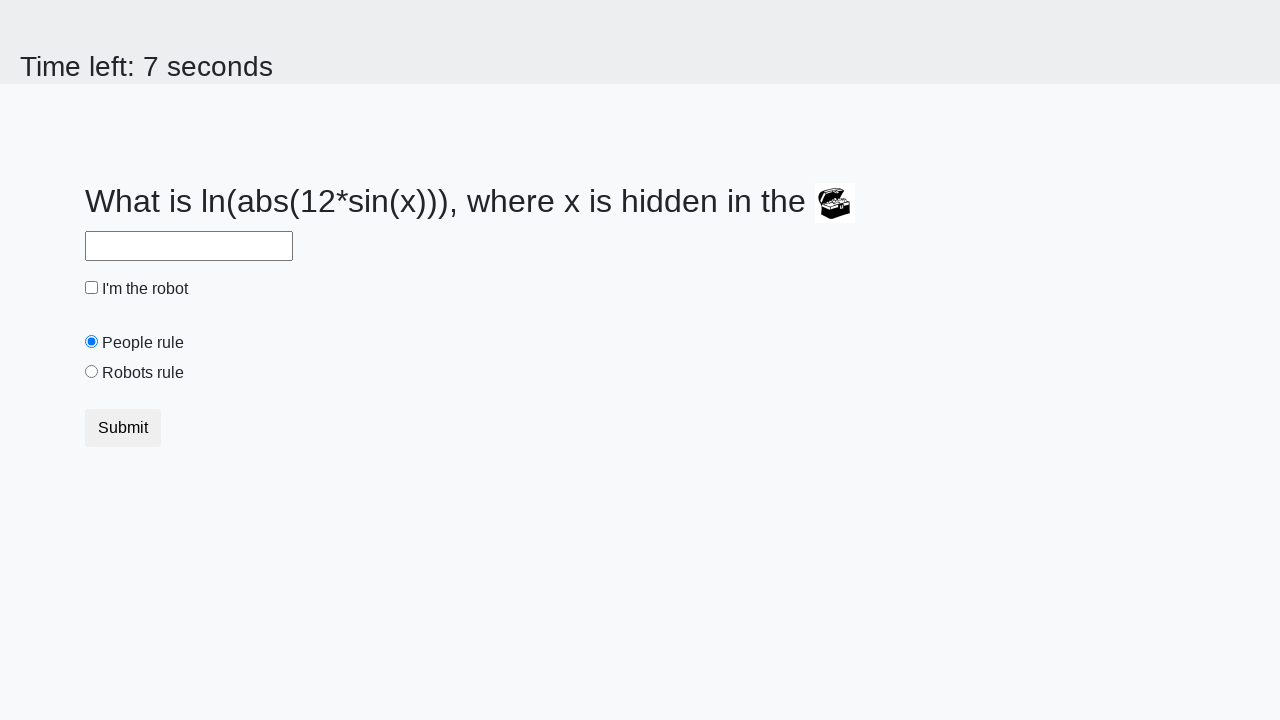